Tests scrolling to a specific element on the page by locating a button and scrolling it into view

Starting URL: https://ecommerce-playground.lambdatest.io/

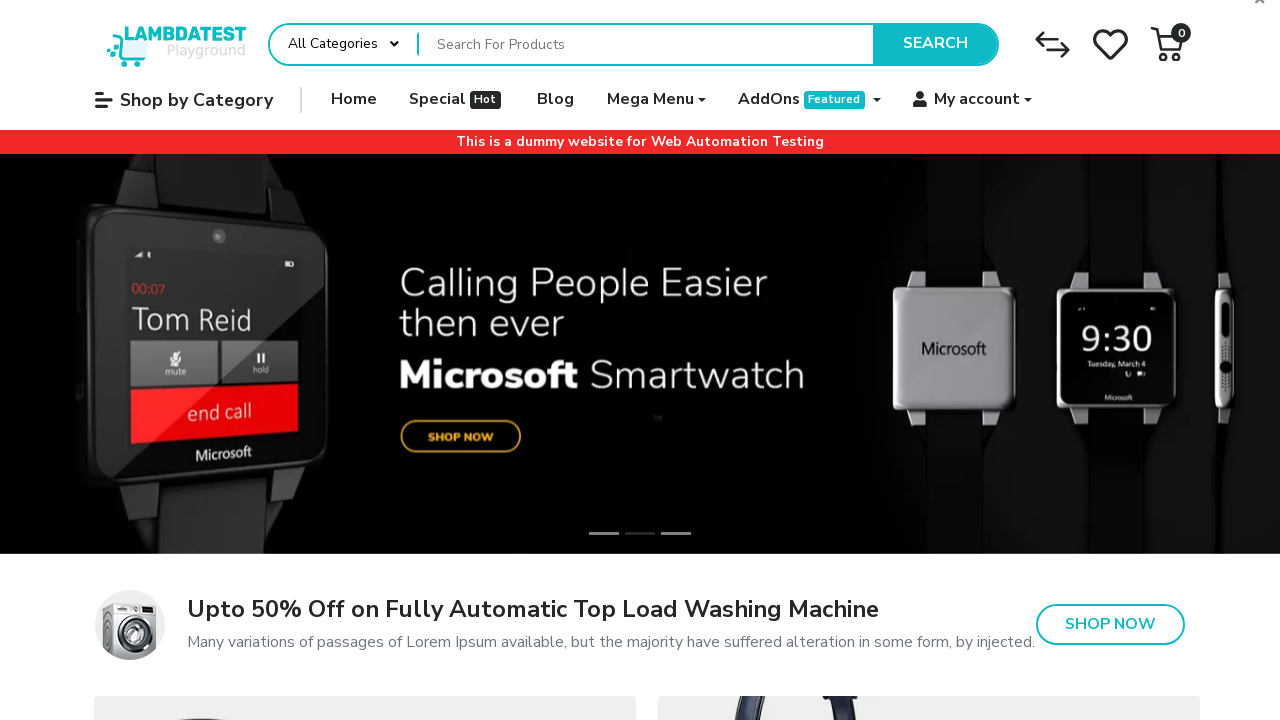

Navigated to ecommerce playground homepage
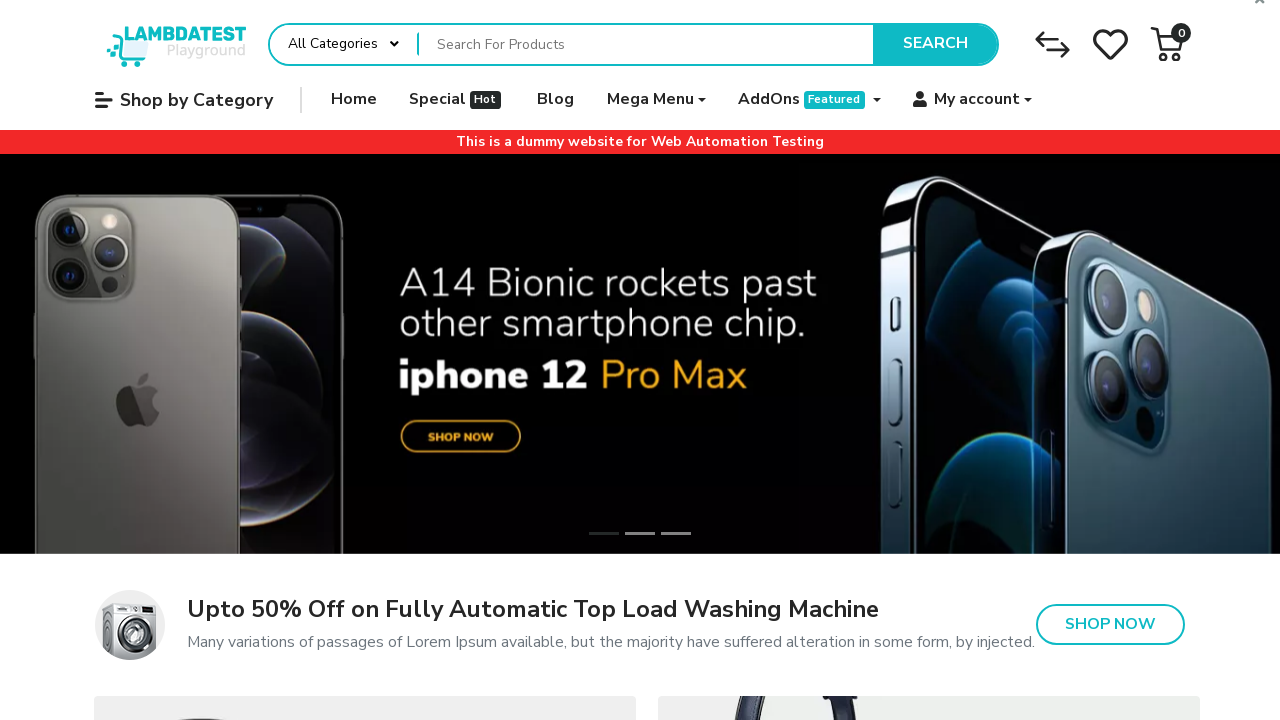

Located the button element with class 'btn btn-outline-primary btn-lg'
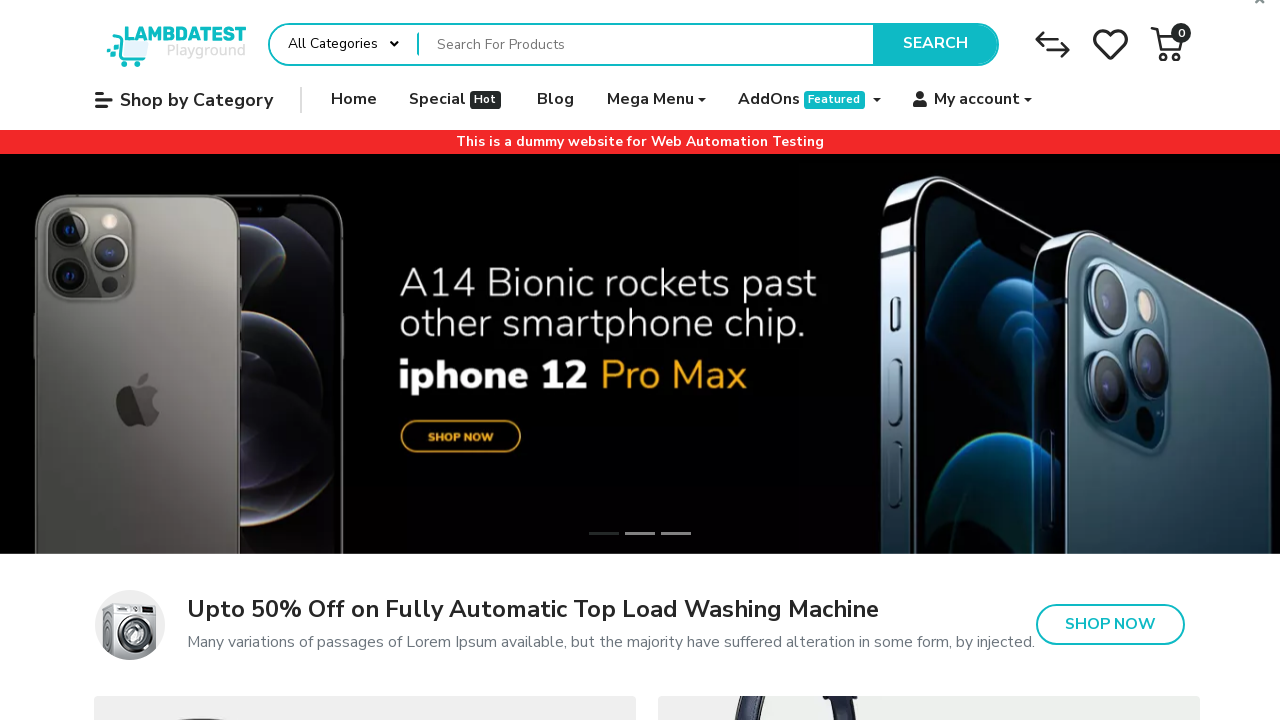

Scrolled button into view
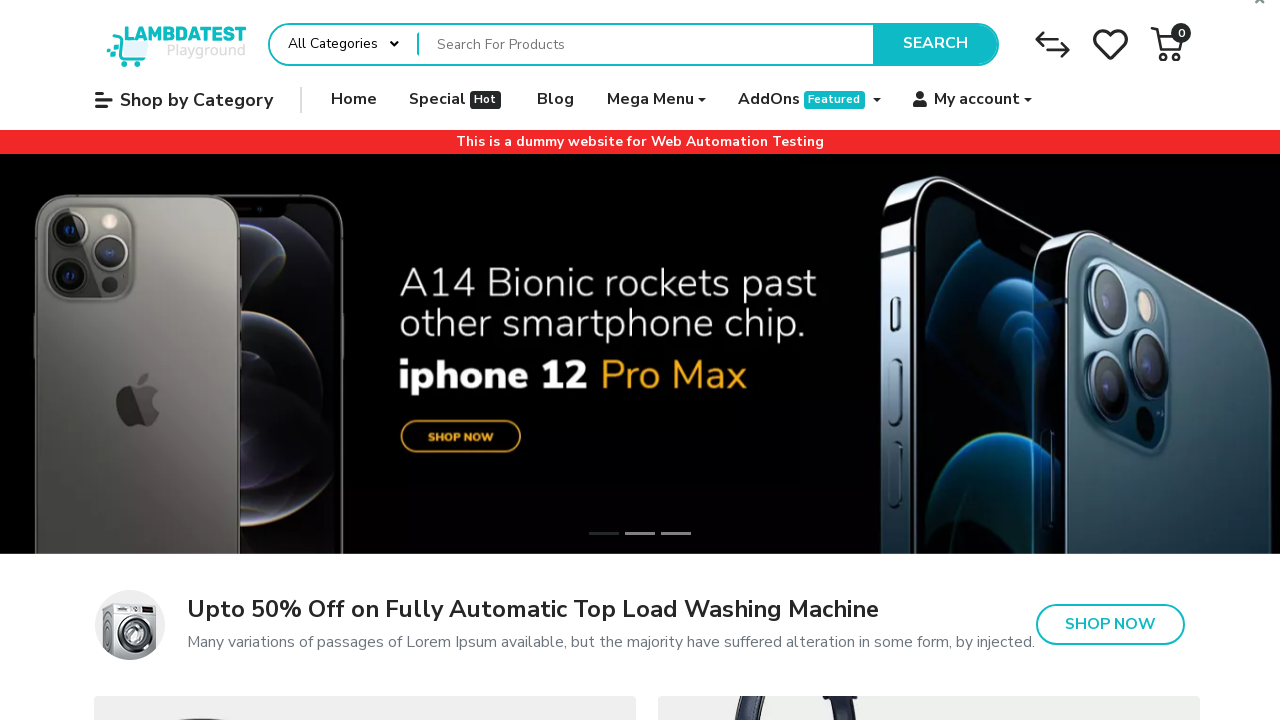

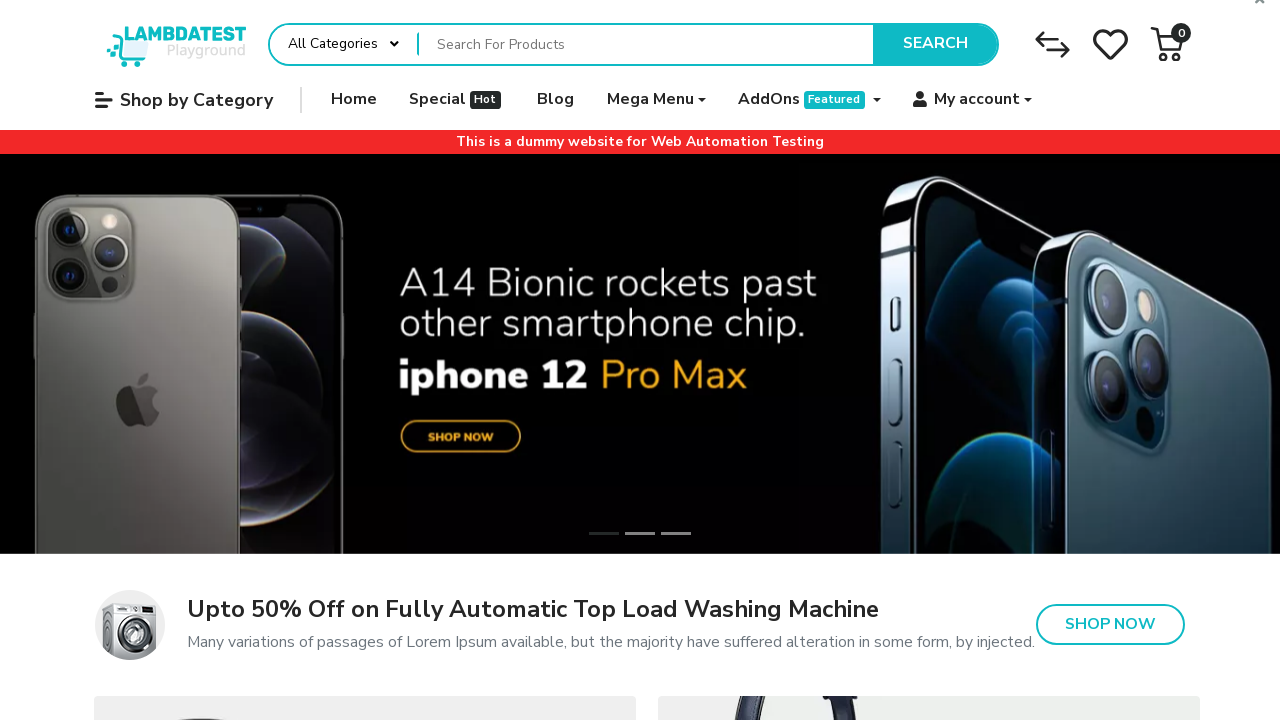